Tests editing a todo item by double-clicking, changing text, and pressing Enter

Starting URL: https://demo.playwright.dev/todomvc

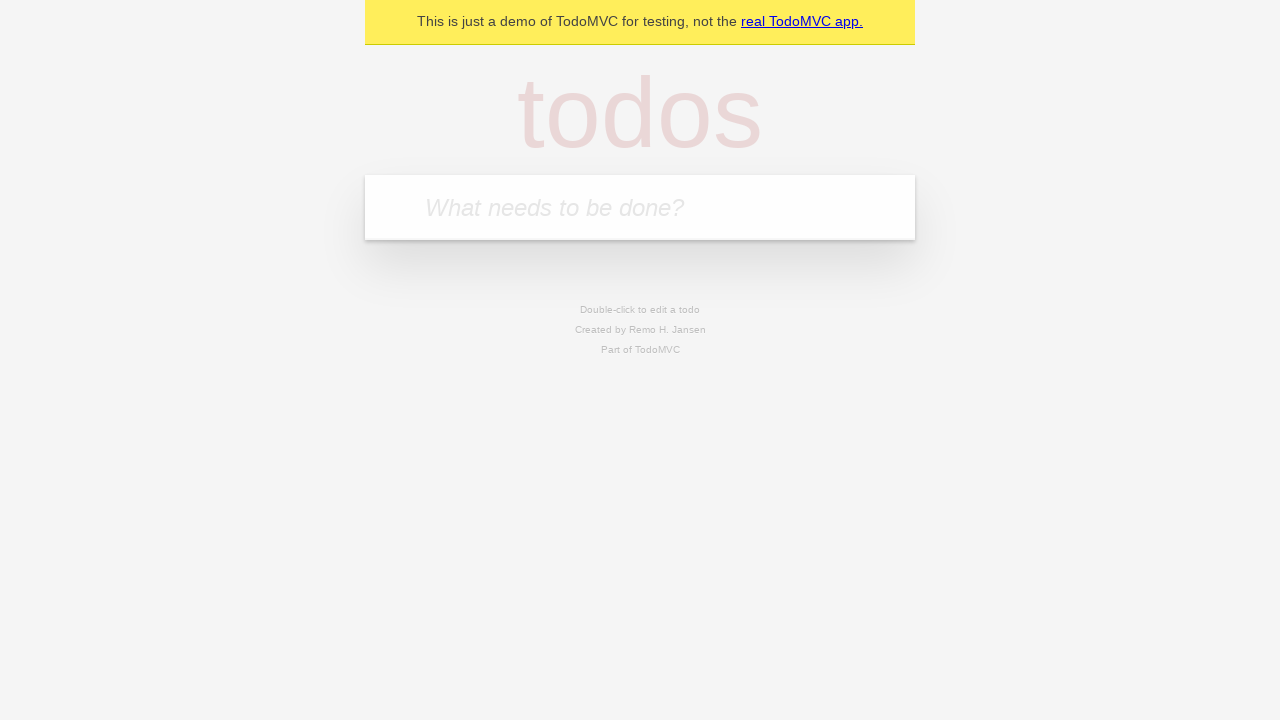

Filled todo input with 'buy some cheese' on internal:attr=[placeholder="What needs to be done?"i]
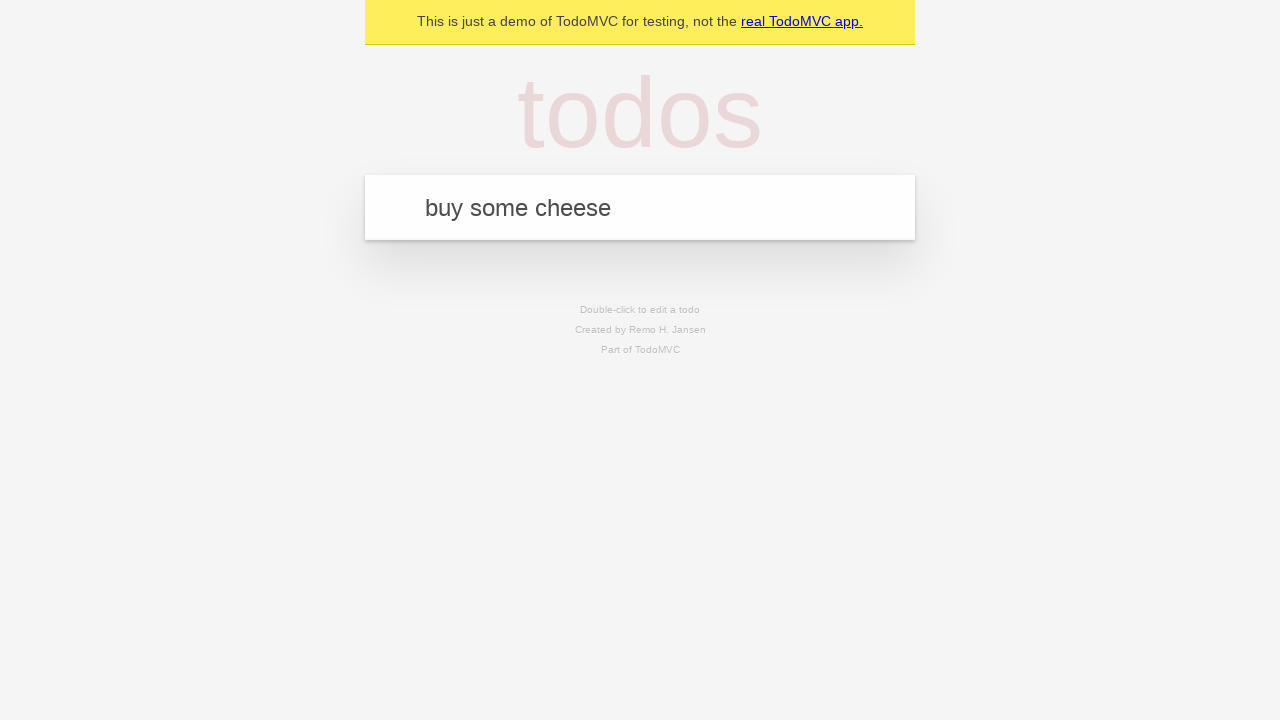

Pressed Enter to create first todo on internal:attr=[placeholder="What needs to be done?"i]
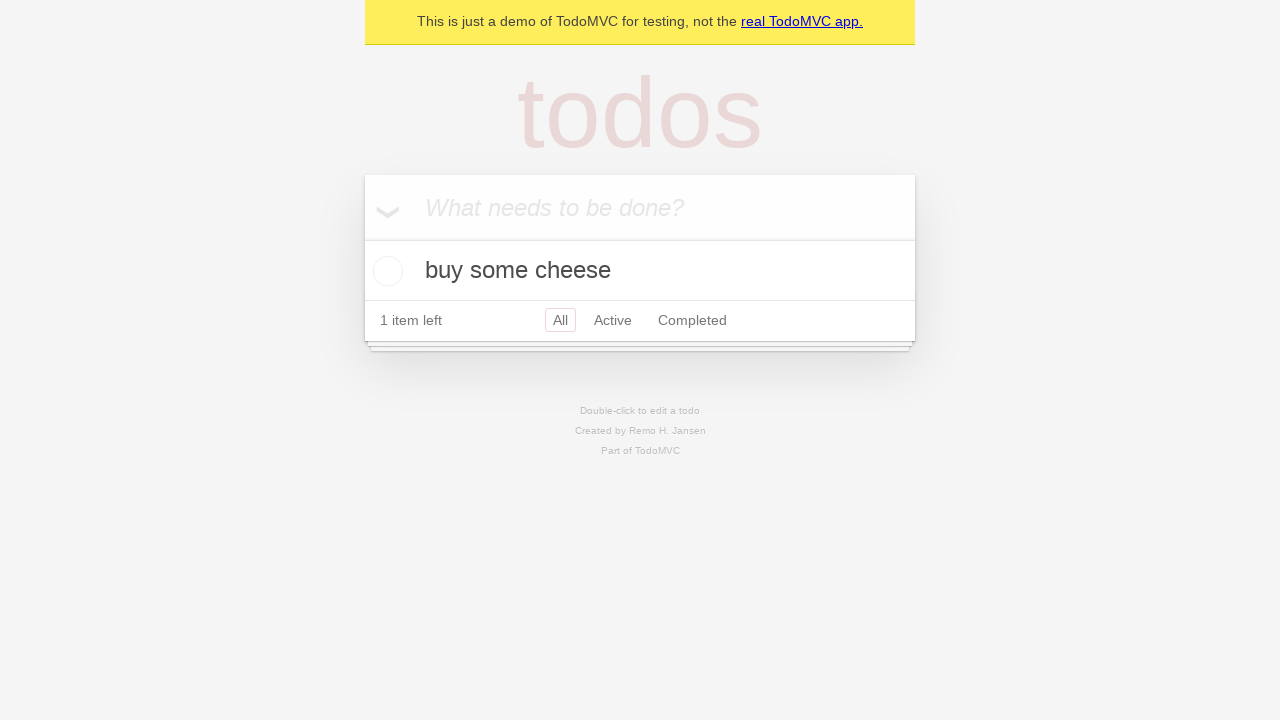

Filled todo input with 'feed the cat' on internal:attr=[placeholder="What needs to be done?"i]
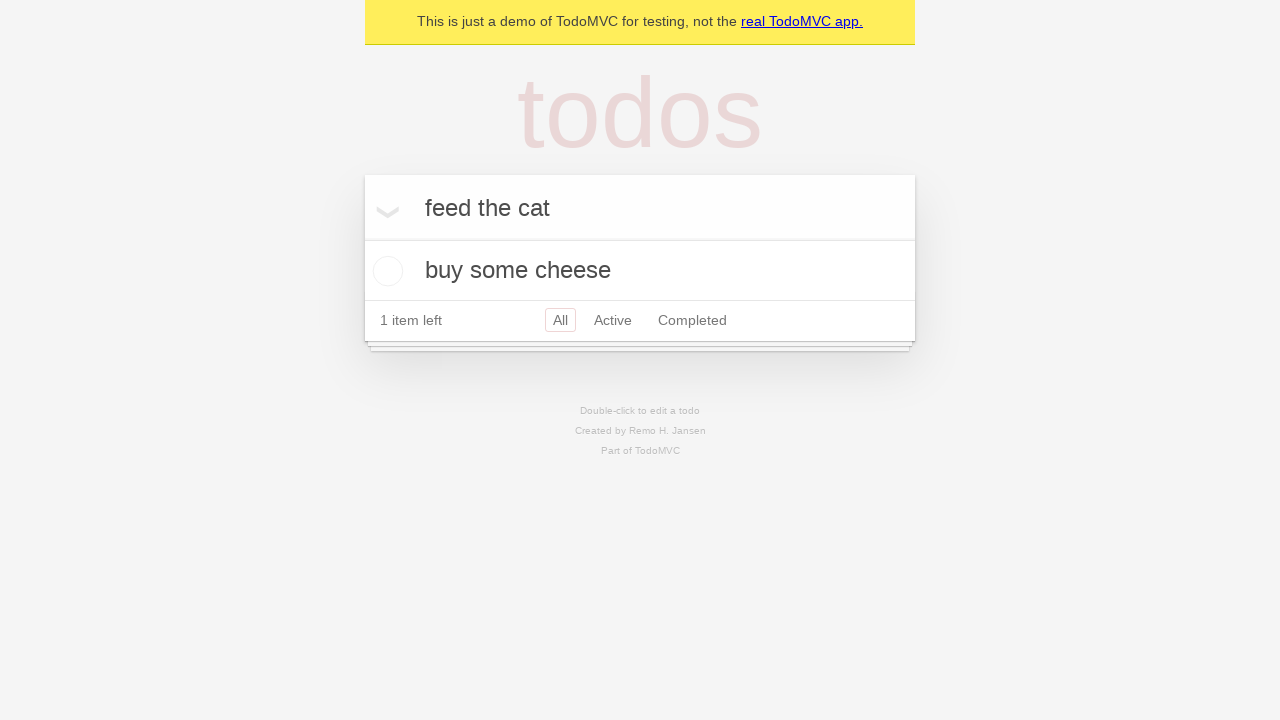

Pressed Enter to create second todo on internal:attr=[placeholder="What needs to be done?"i]
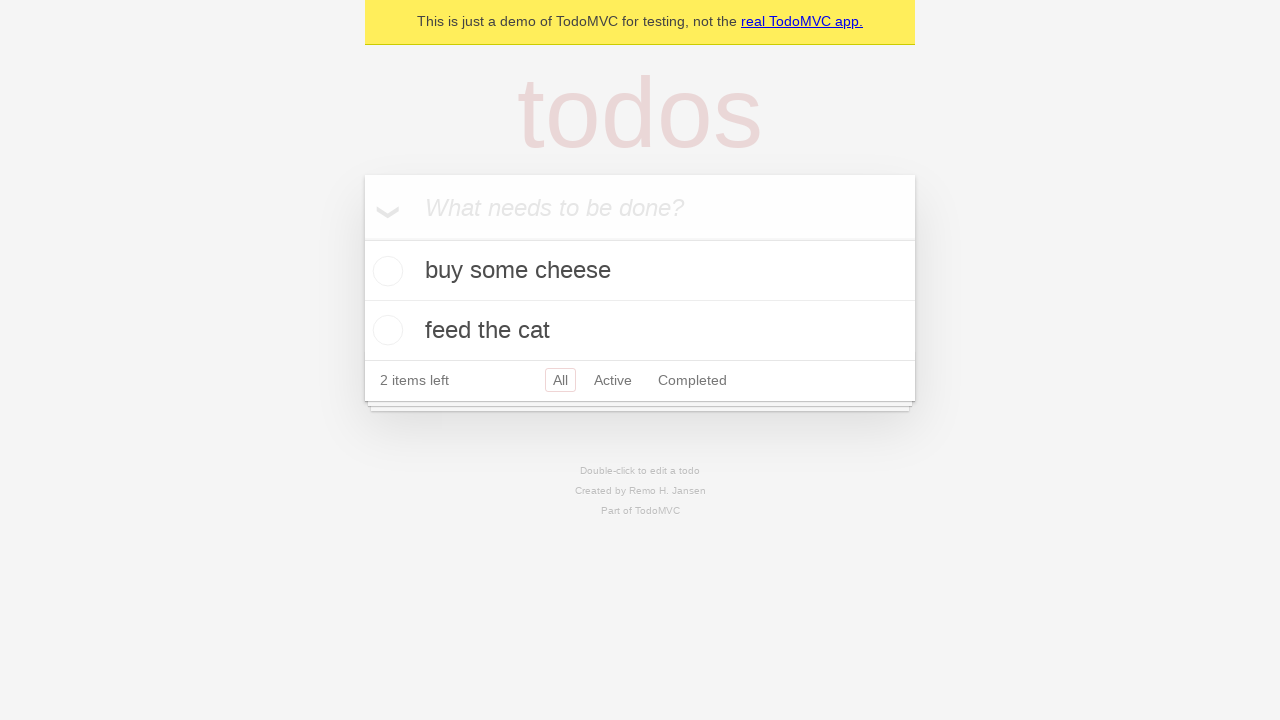

Filled todo input with 'book a doctors appointment' on internal:attr=[placeholder="What needs to be done?"i]
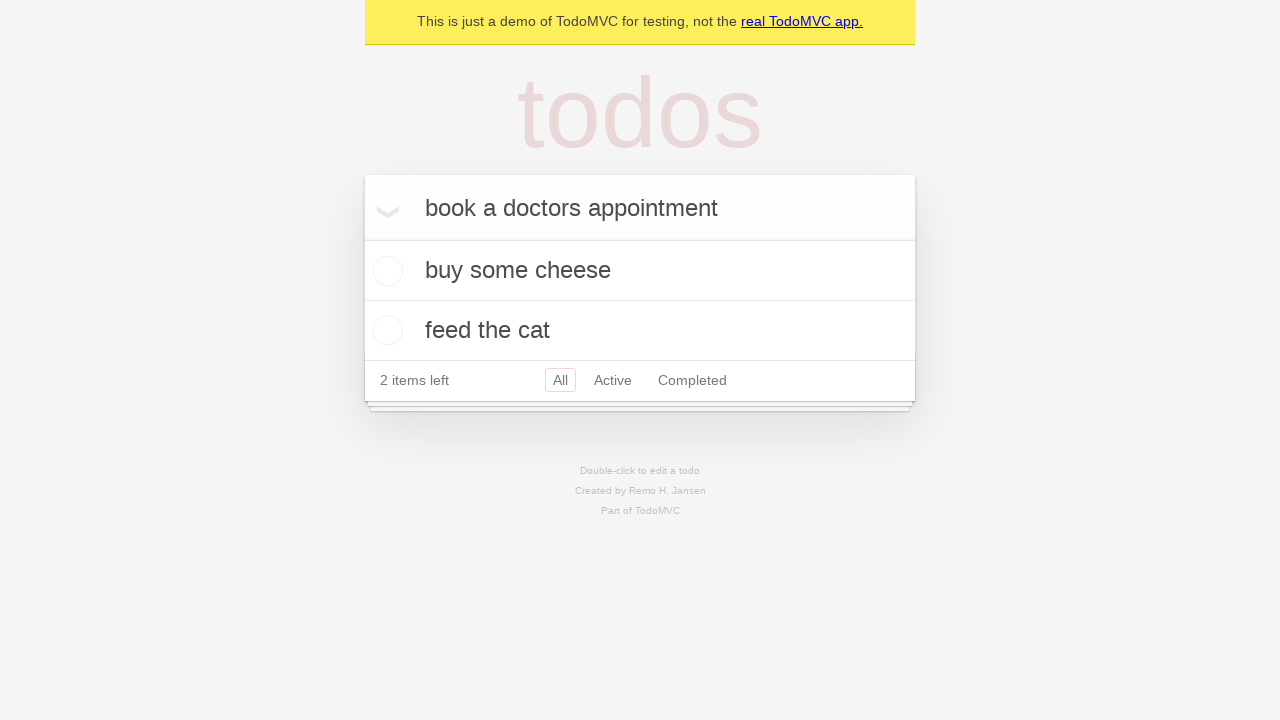

Pressed Enter to create third todo on internal:attr=[placeholder="What needs to be done?"i]
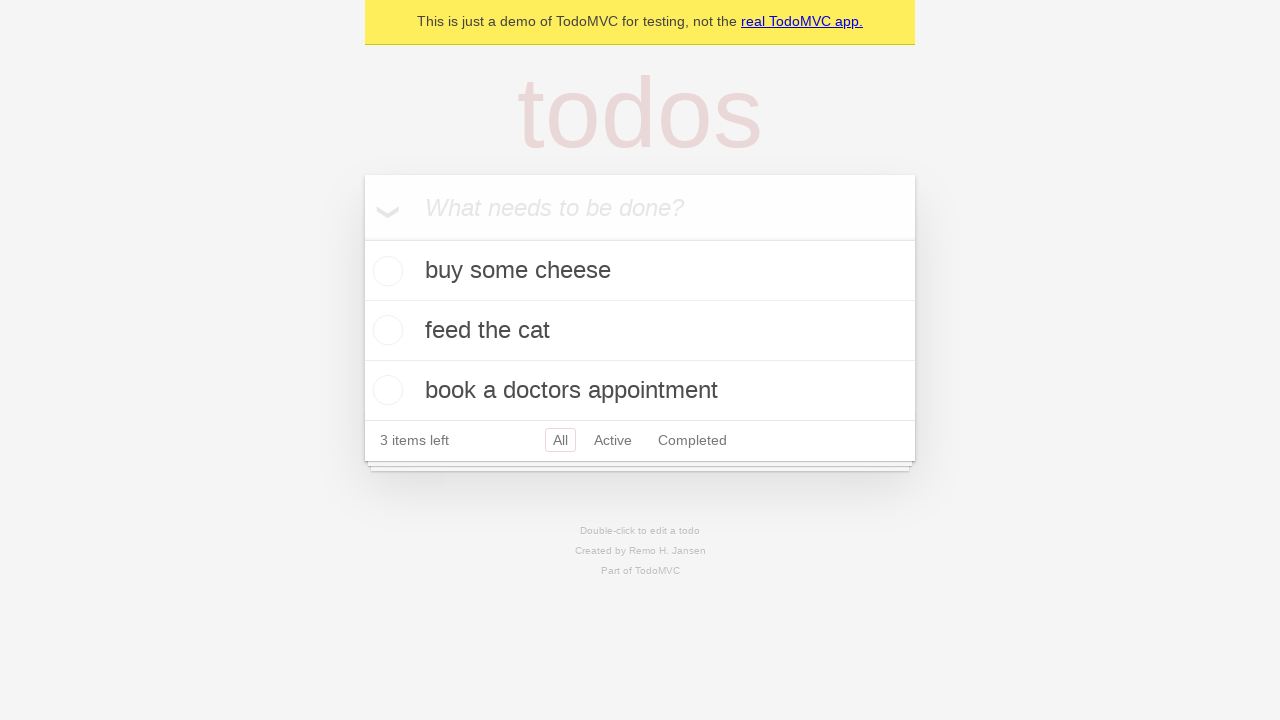

Double-clicked second todo item to enter edit mode at (640, 331) on internal:testid=[data-testid="todo-item"s] >> nth=1
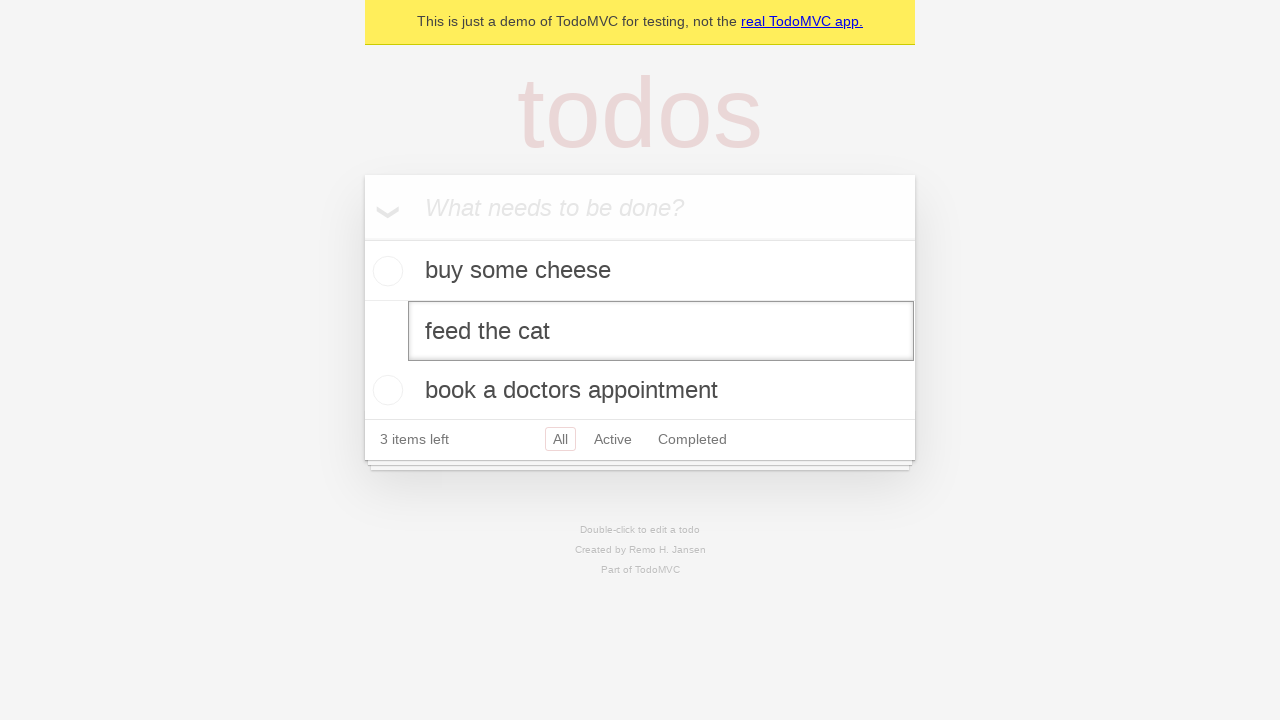

Filled edit field with 'buy some sushi' on internal:testid=[data-testid="todo-item"s] >> nth=1 >> internal:role=textbox[nam
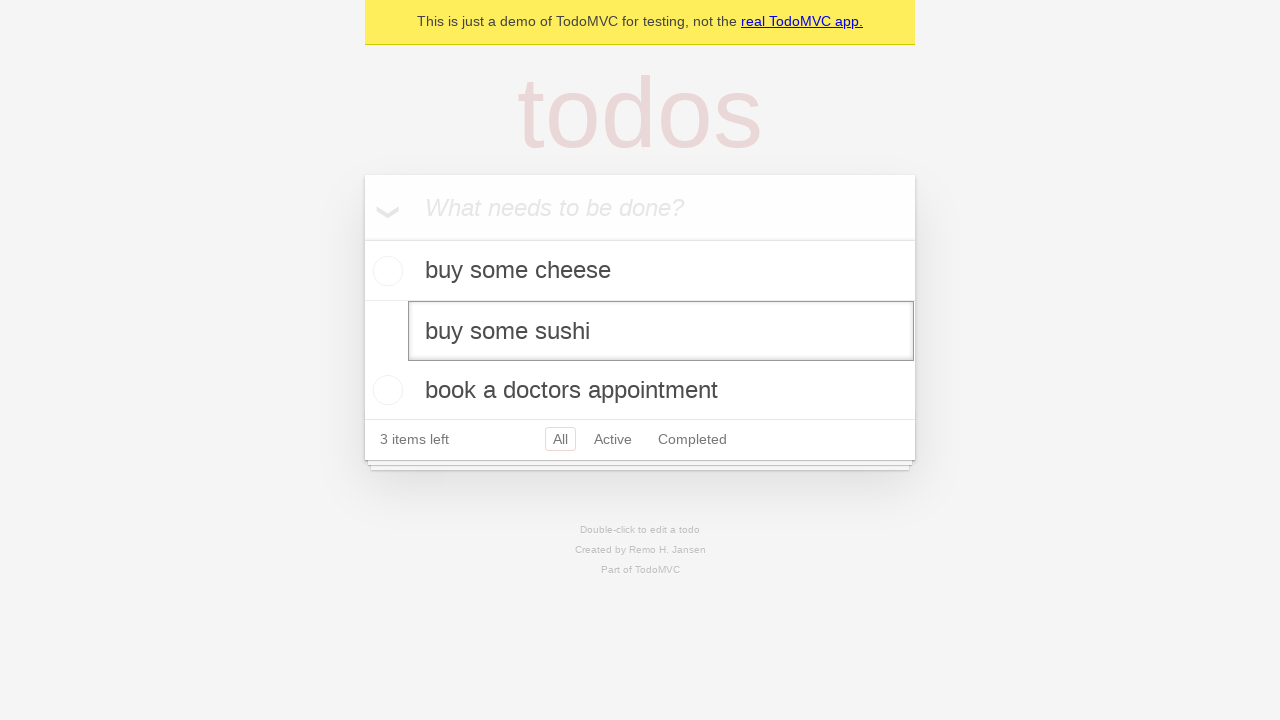

Pressed Enter to confirm todo item edit on internal:testid=[data-testid="todo-item"s] >> nth=1 >> internal:role=textbox[nam
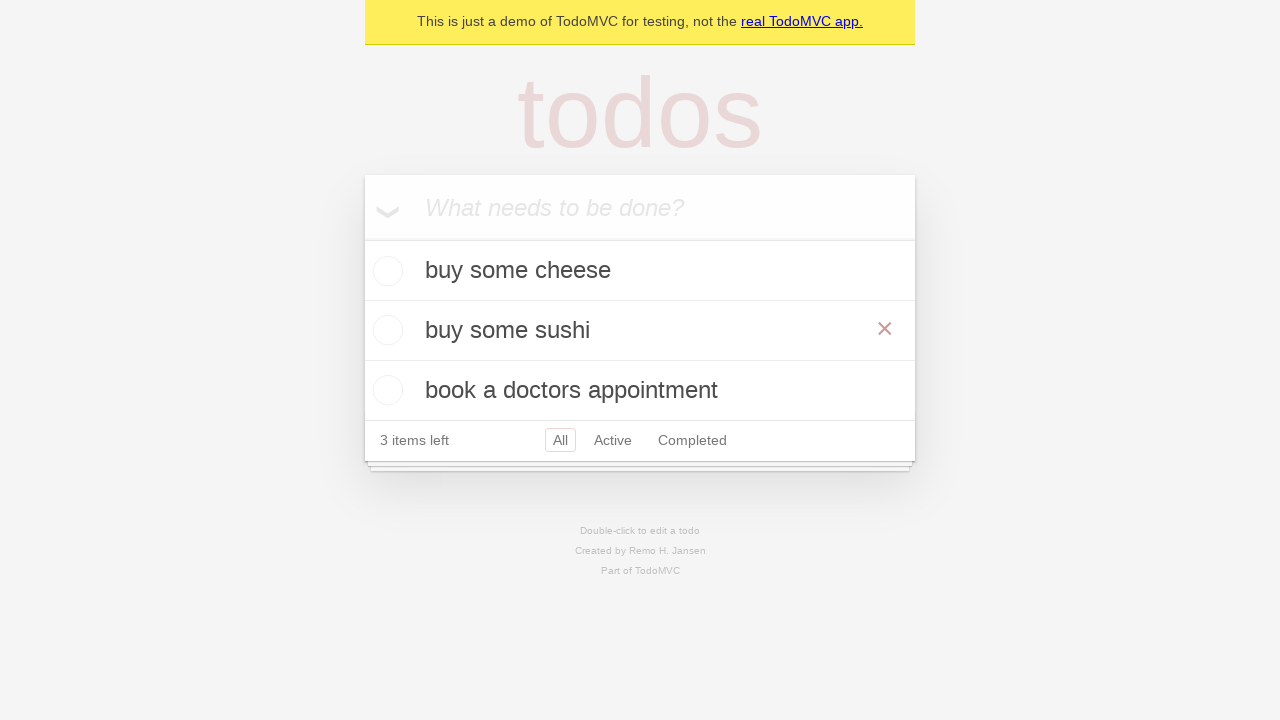

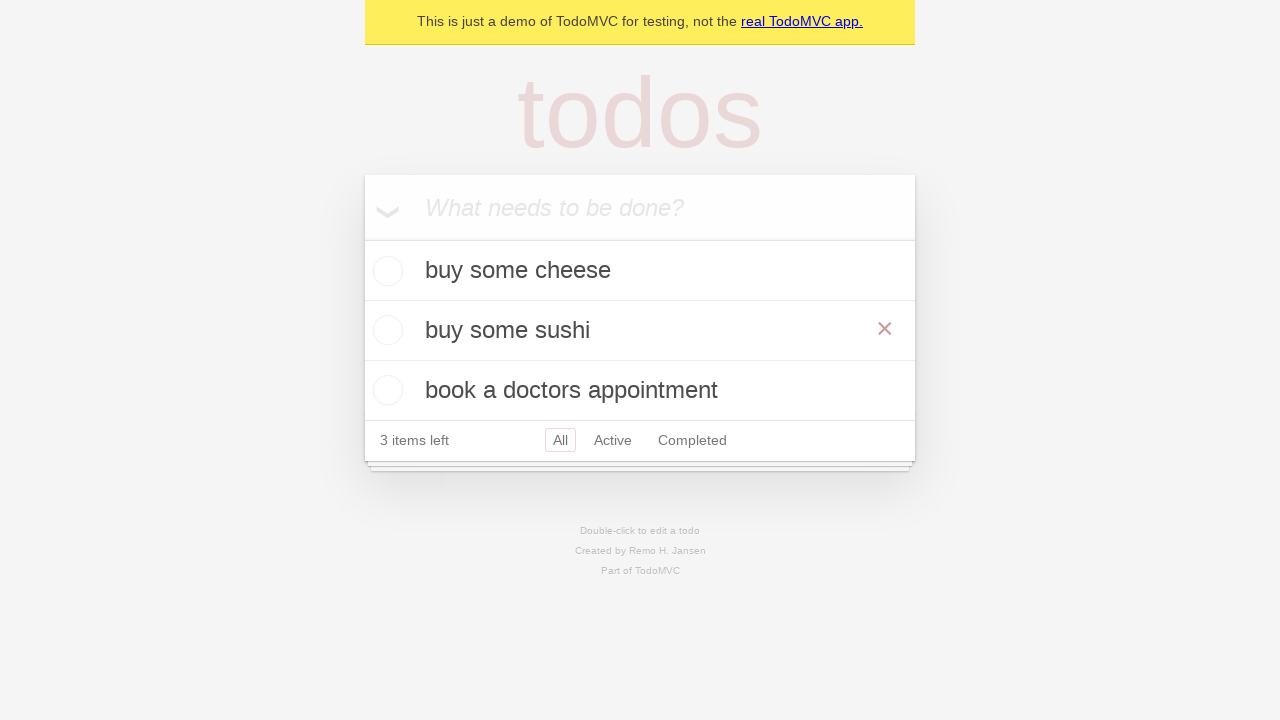